Navigates to a ticket listing page, expands a disclosure panel by clicking a button, and verifies the expanded content is visible

Starting URL: https://tixel.com/uk/music-tickets/2025/07/24/truck-festival-2025

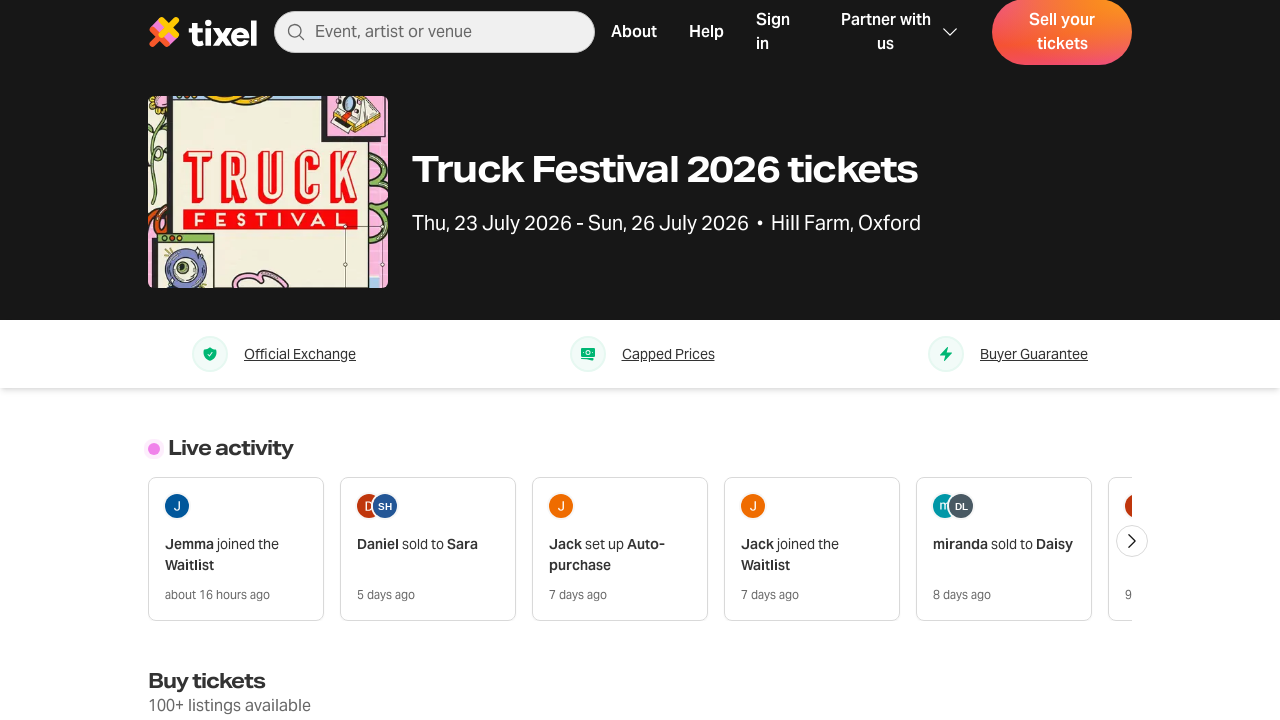

Waited for page to fully load (body selector)
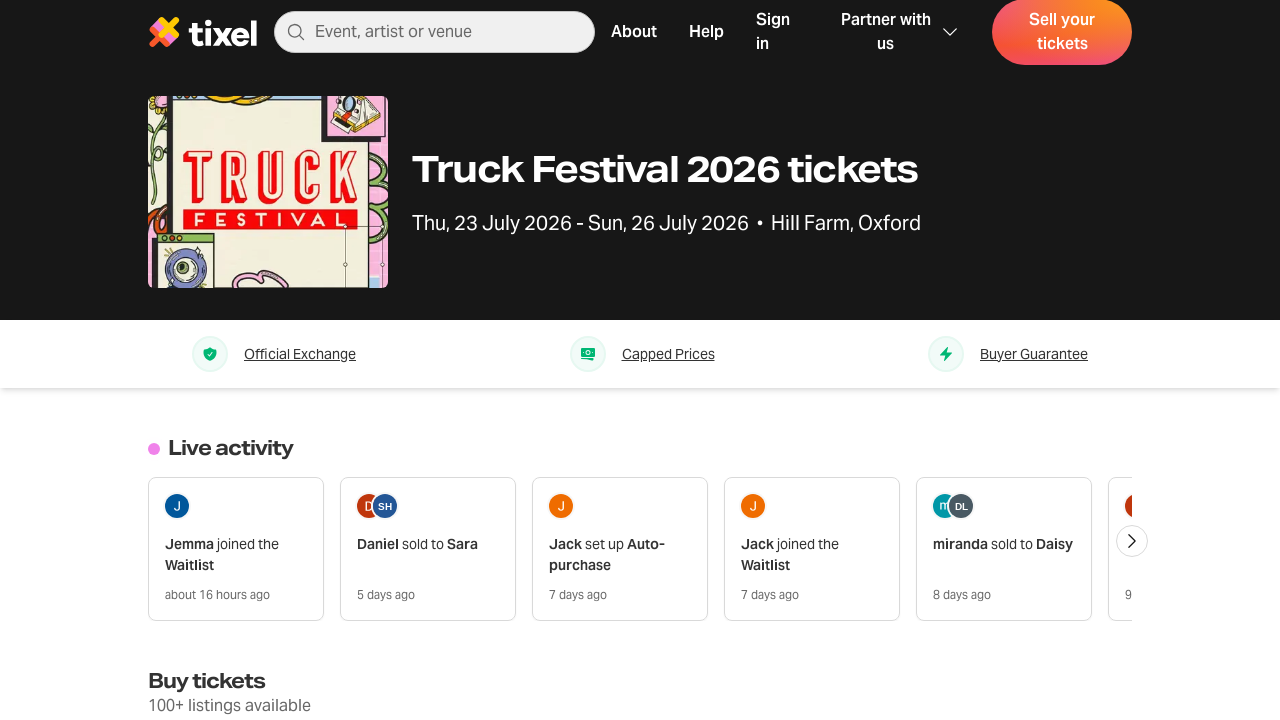

Located disclosure button with headlessui-disclosure-button ID
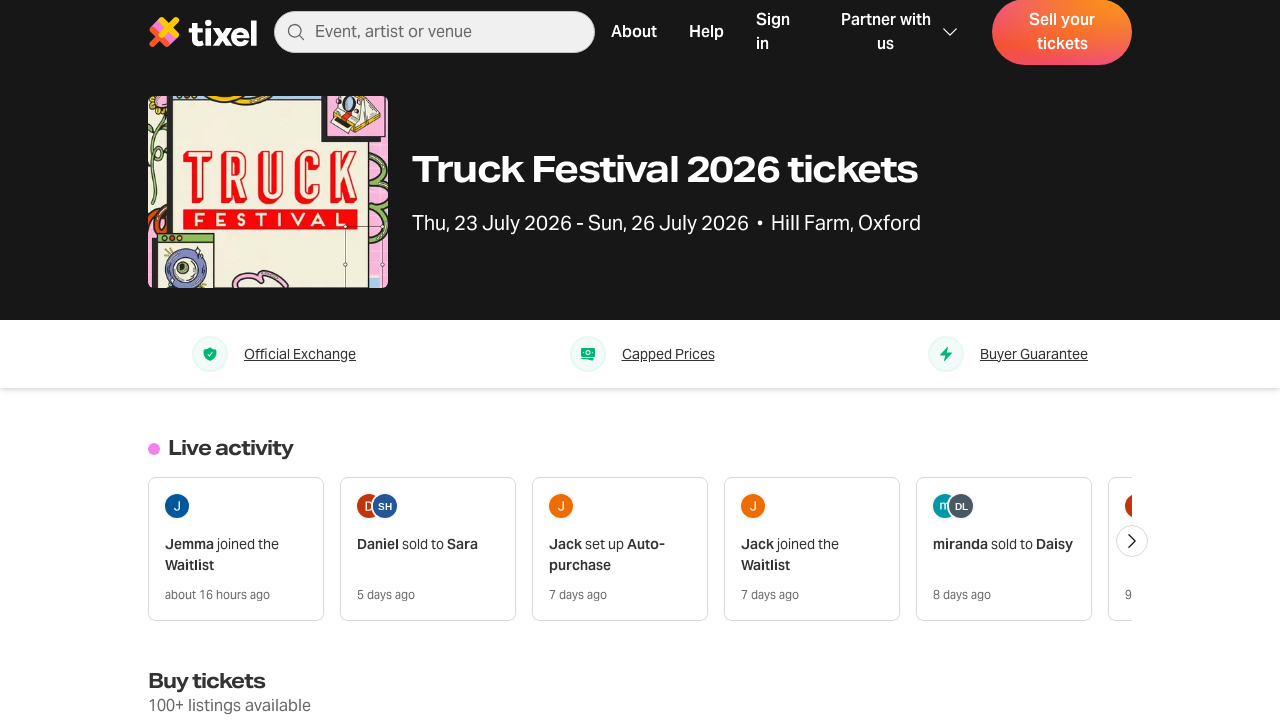

Clicked disclosure button to expand panel at (640, 360) on [id*="headlessui-disclosure-button"] >> nth=0
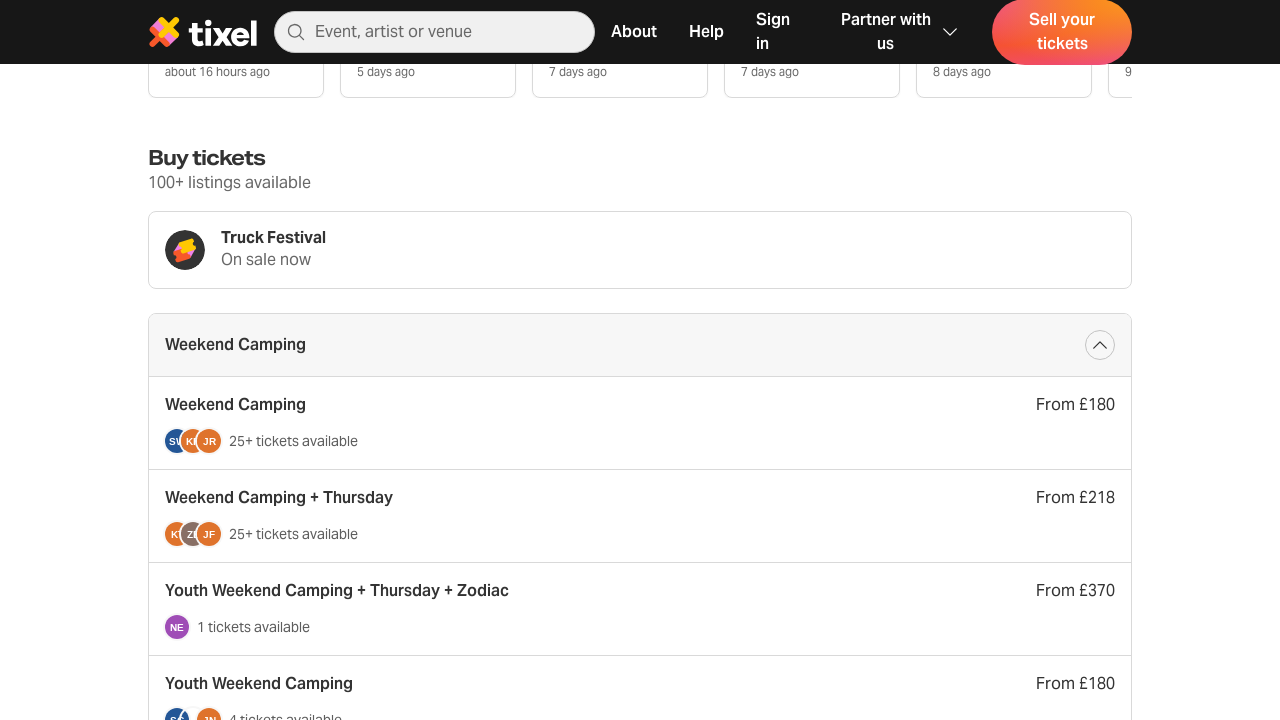

Disclosure panel became visible
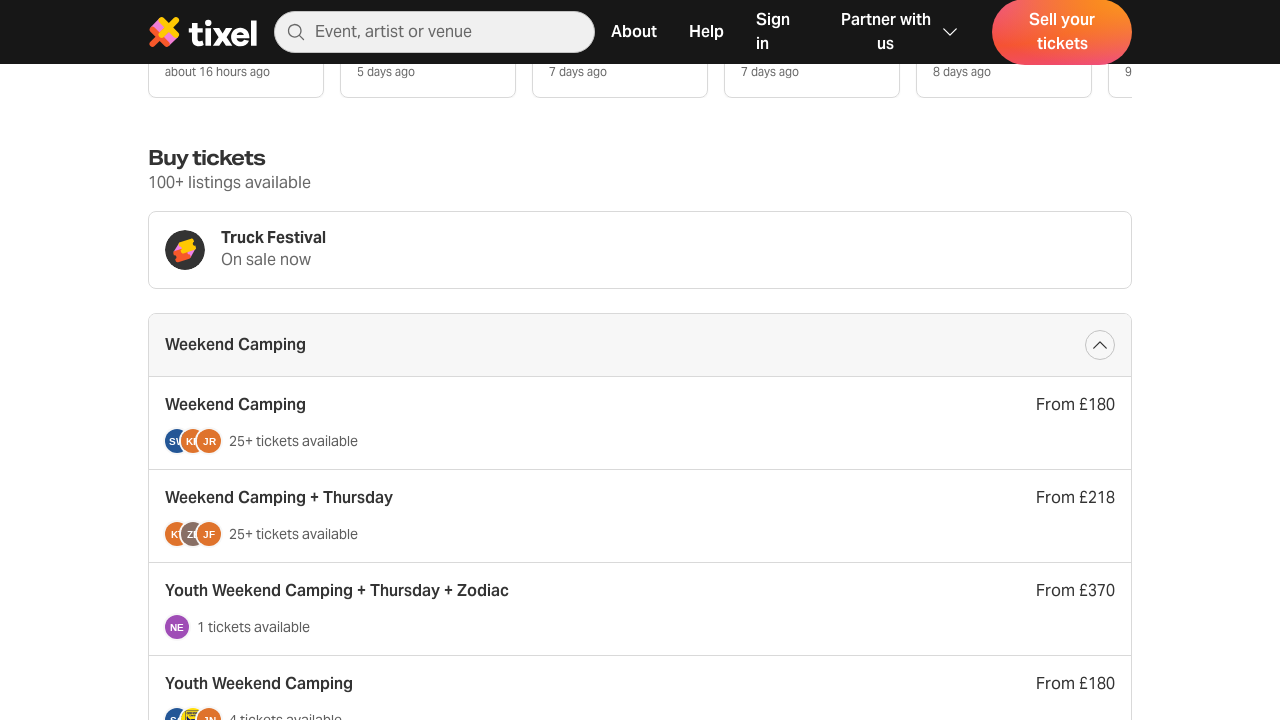

Verified expanded panel content is present
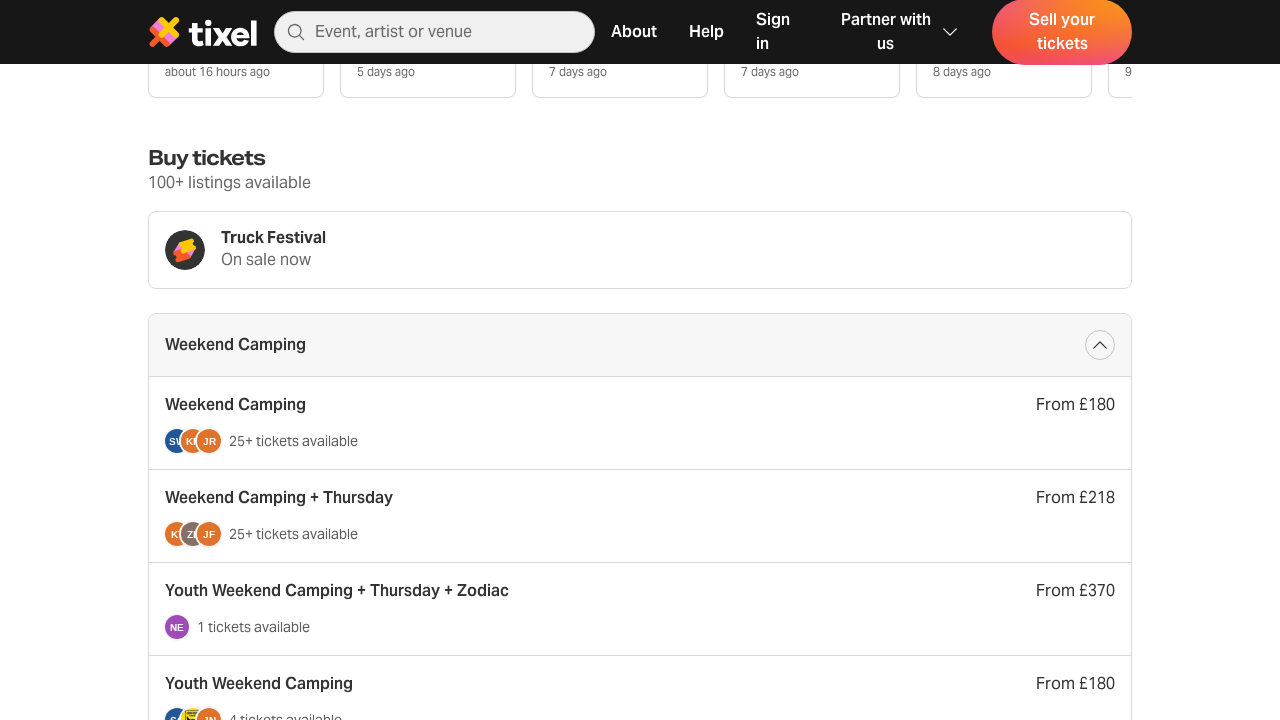

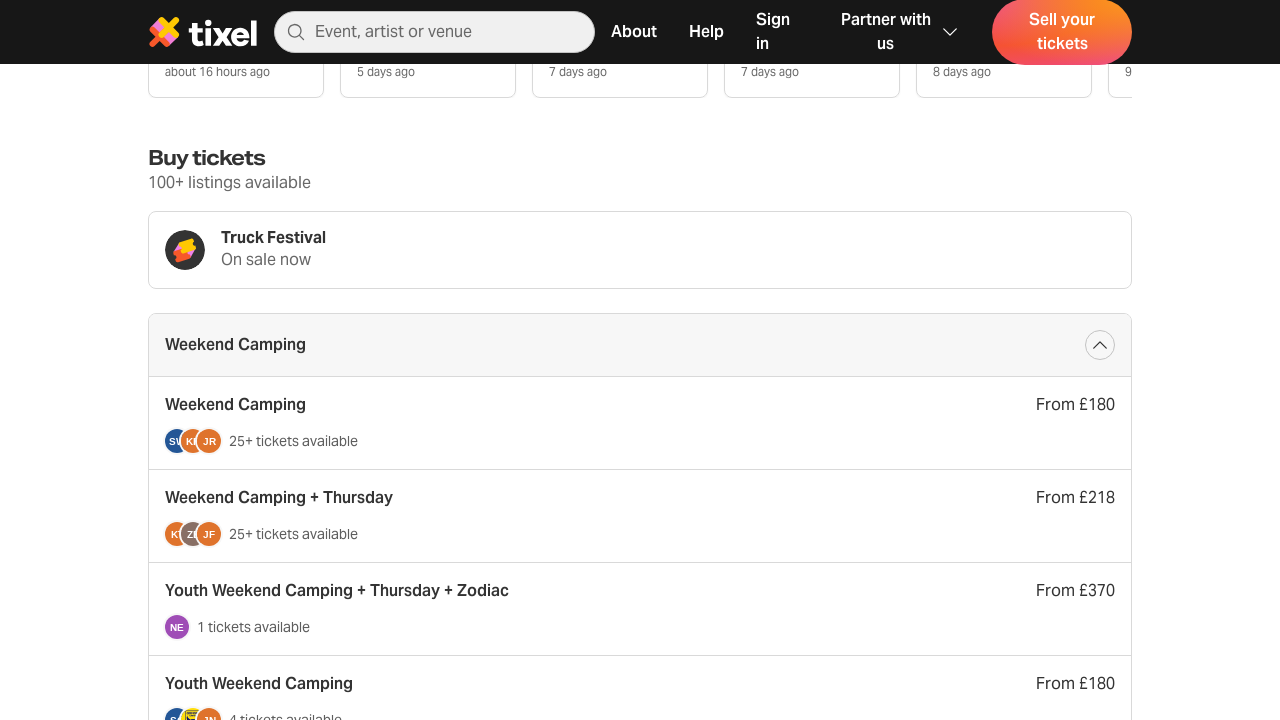